Tests successful registration by filling all required fields with valid data

Starting URL: https://www.sharelane.com/cgi-bin/register.py

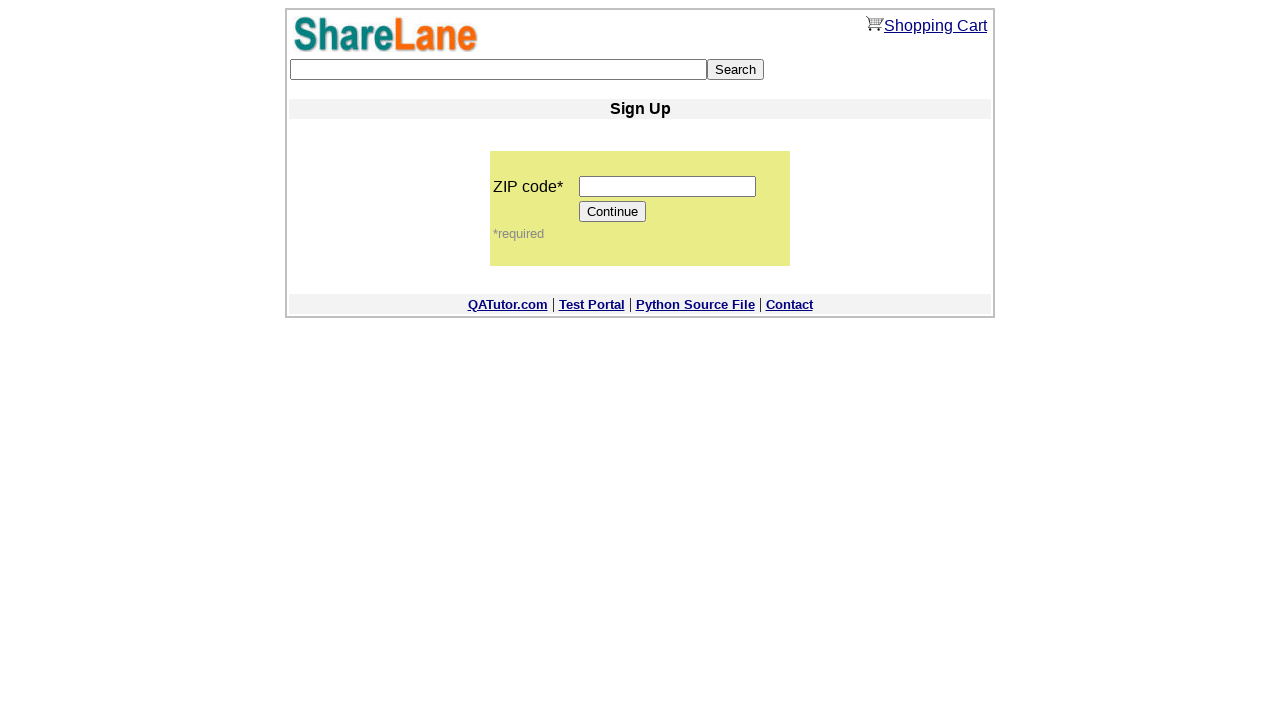

Filled zip code field with '18000' on input[name='zip_code']
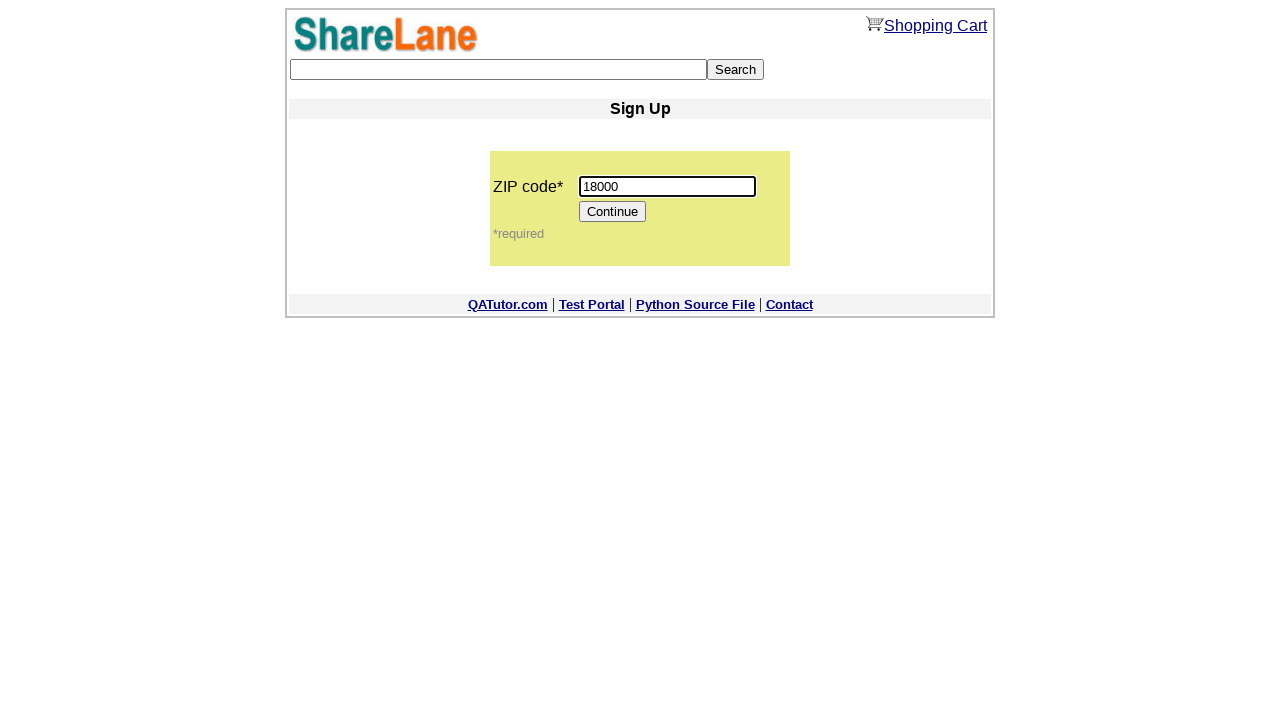

Clicked Continue button to proceed with registration at (613, 212) on input[value='Continue']
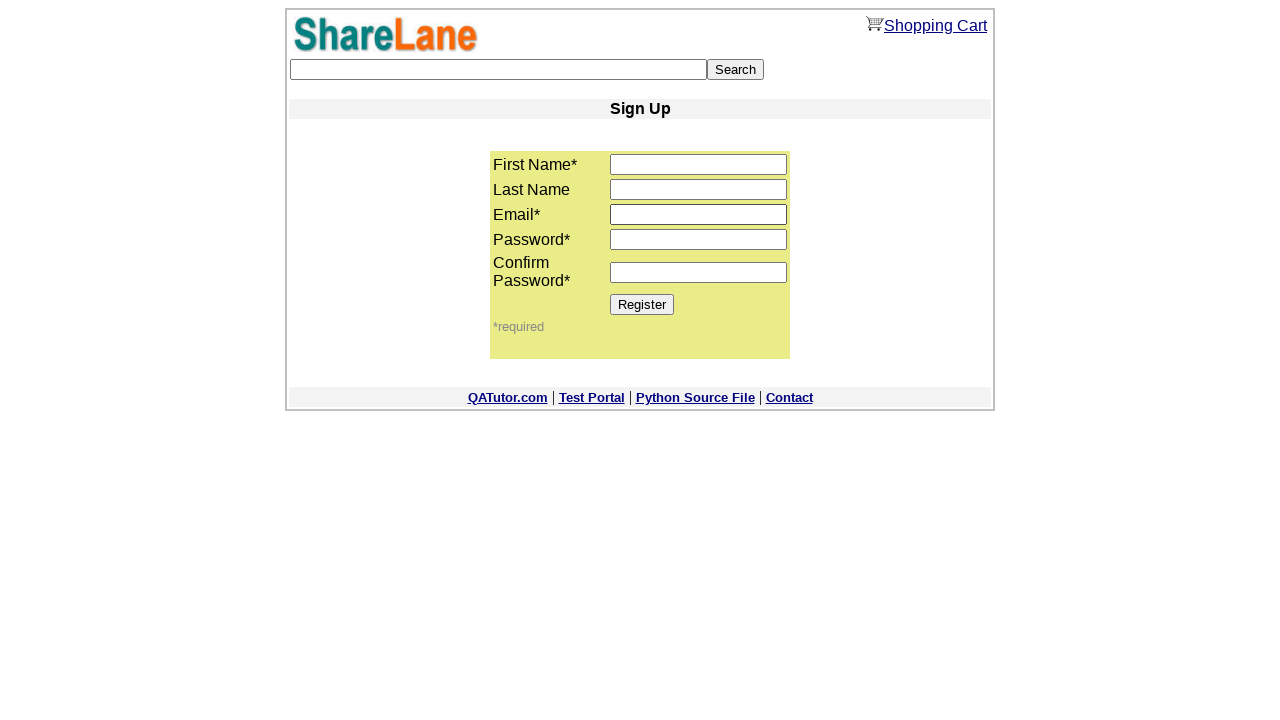

Filled first name field with 'Hlieb' on input[name='first_name']
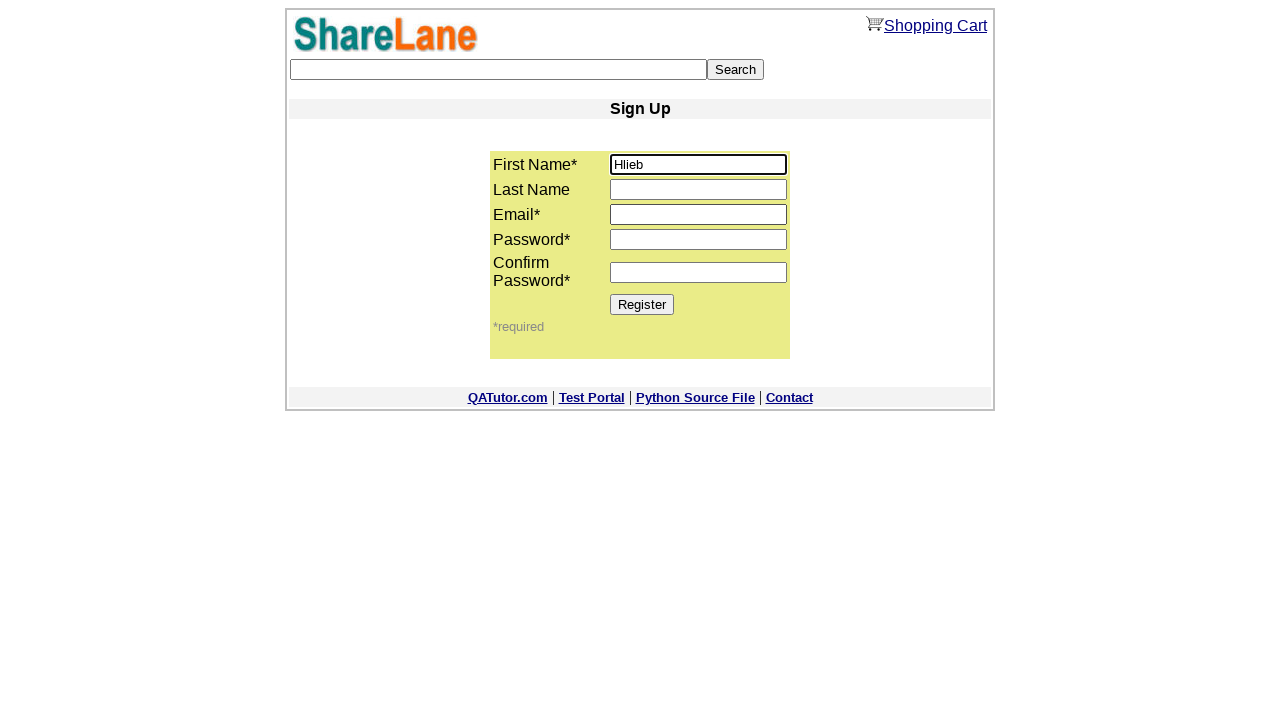

Filled email field with 'Hlieb@gdsgds.com' on input[name='email']
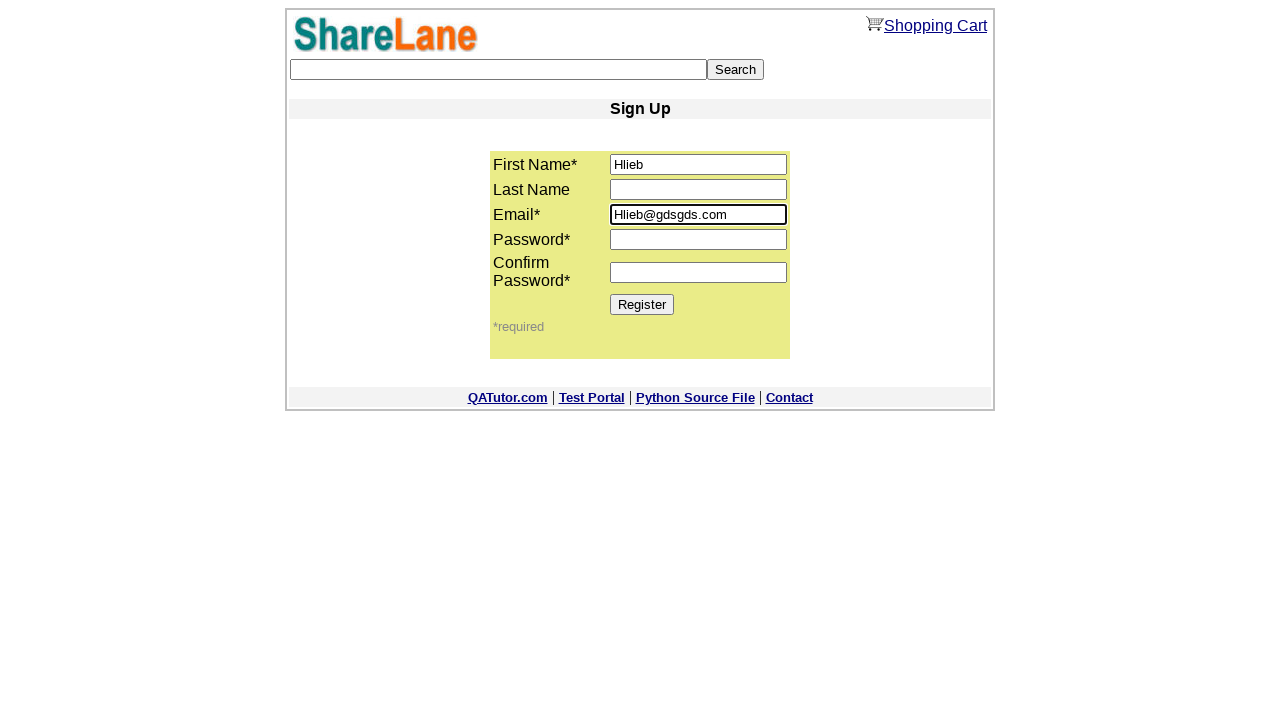

Filled password field with '1111' on input[name='password1']
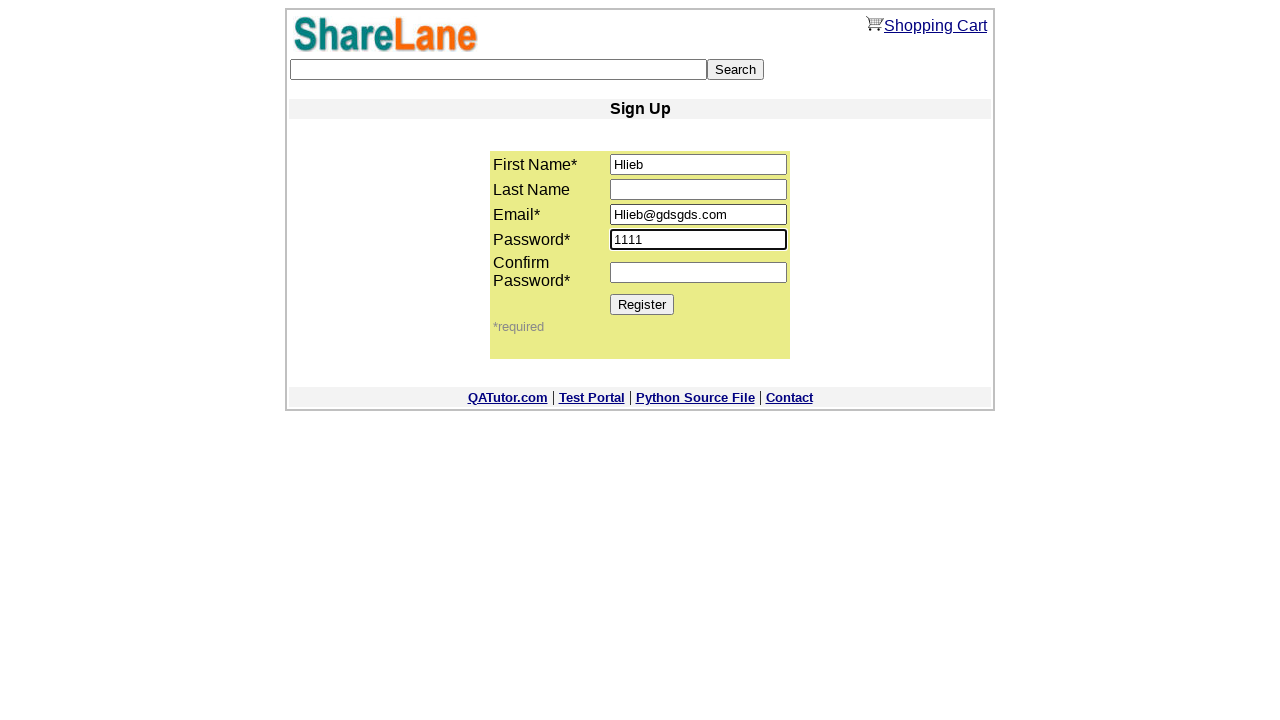

Filled password confirmation field with '1111' on input[name='password2']
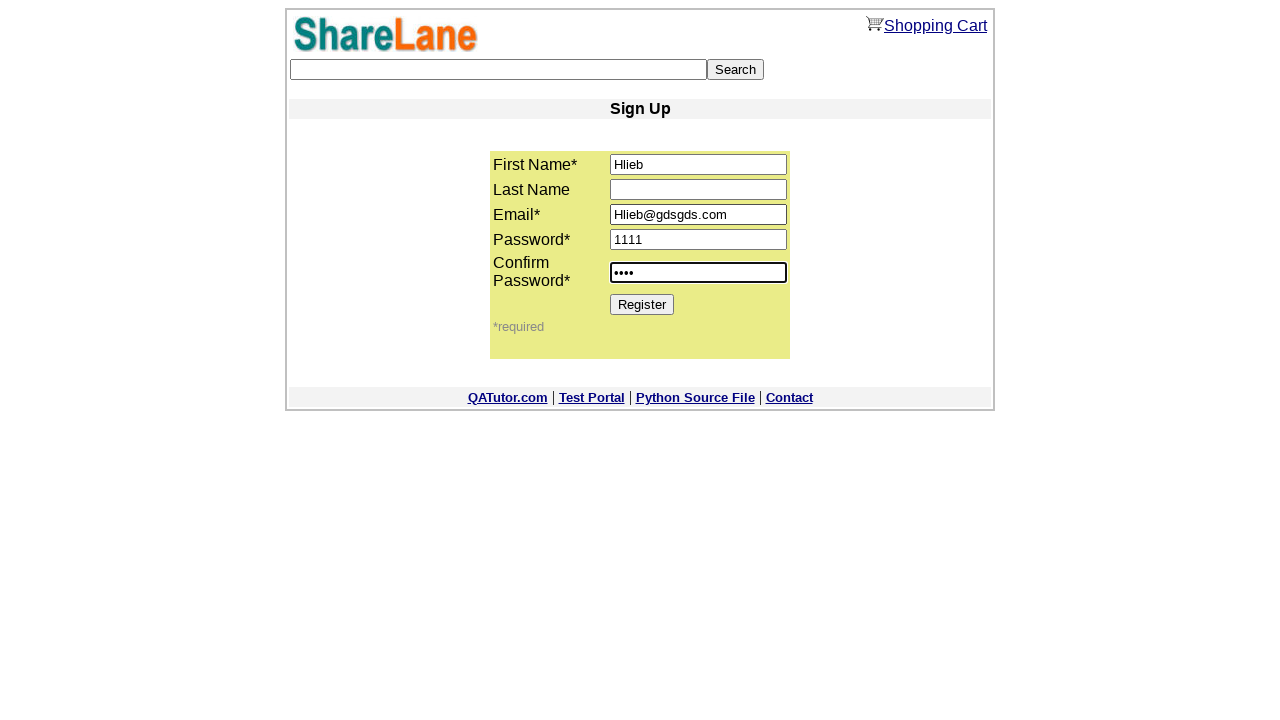

Clicked Register button to submit registration with all required fields at (642, 304) on input[value='Register']
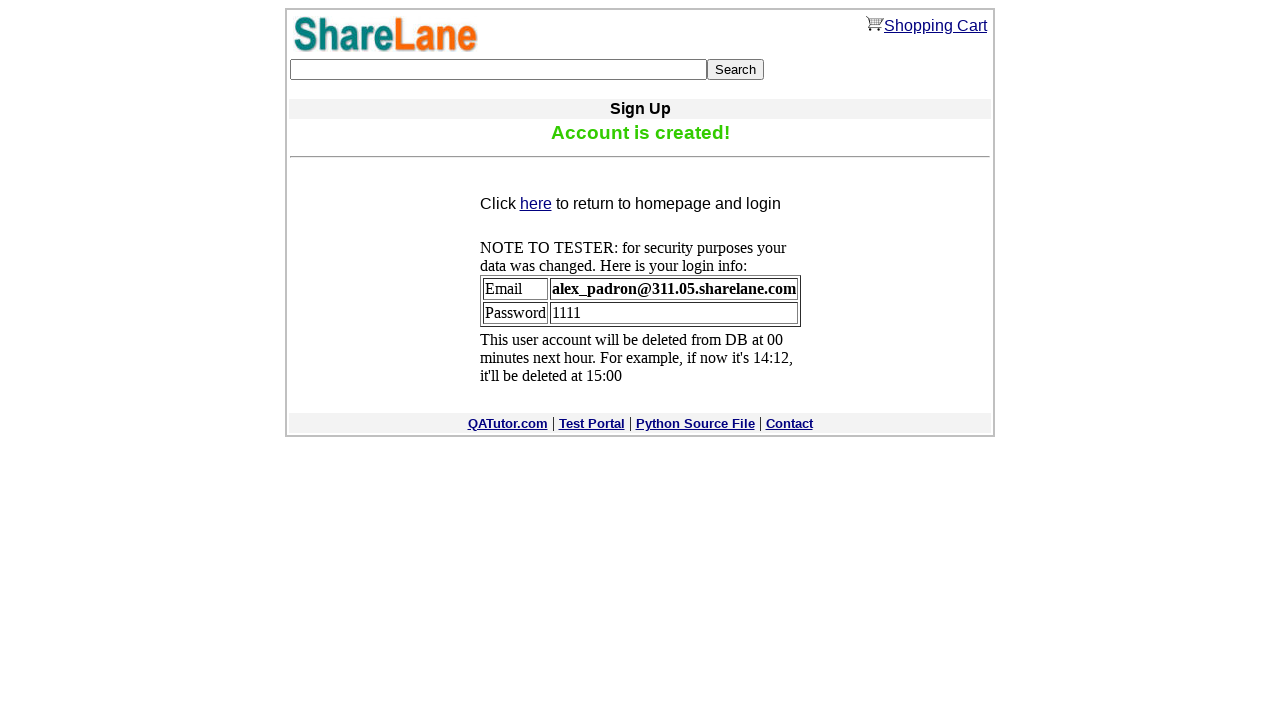

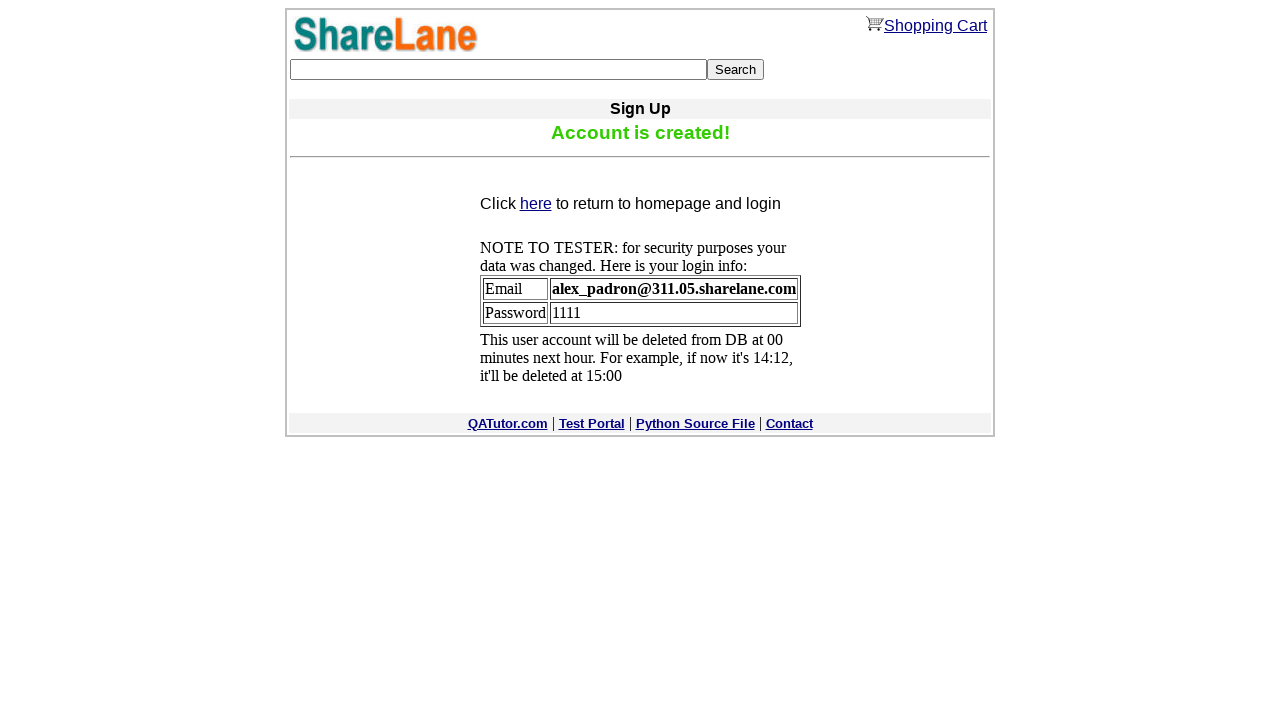